Tests the add/remove elements functionality by clicking the add button to create a new element, then clicking the delete button to remove it.

Starting URL: https://the-internet.herokuapp.com/add_remove_elements/

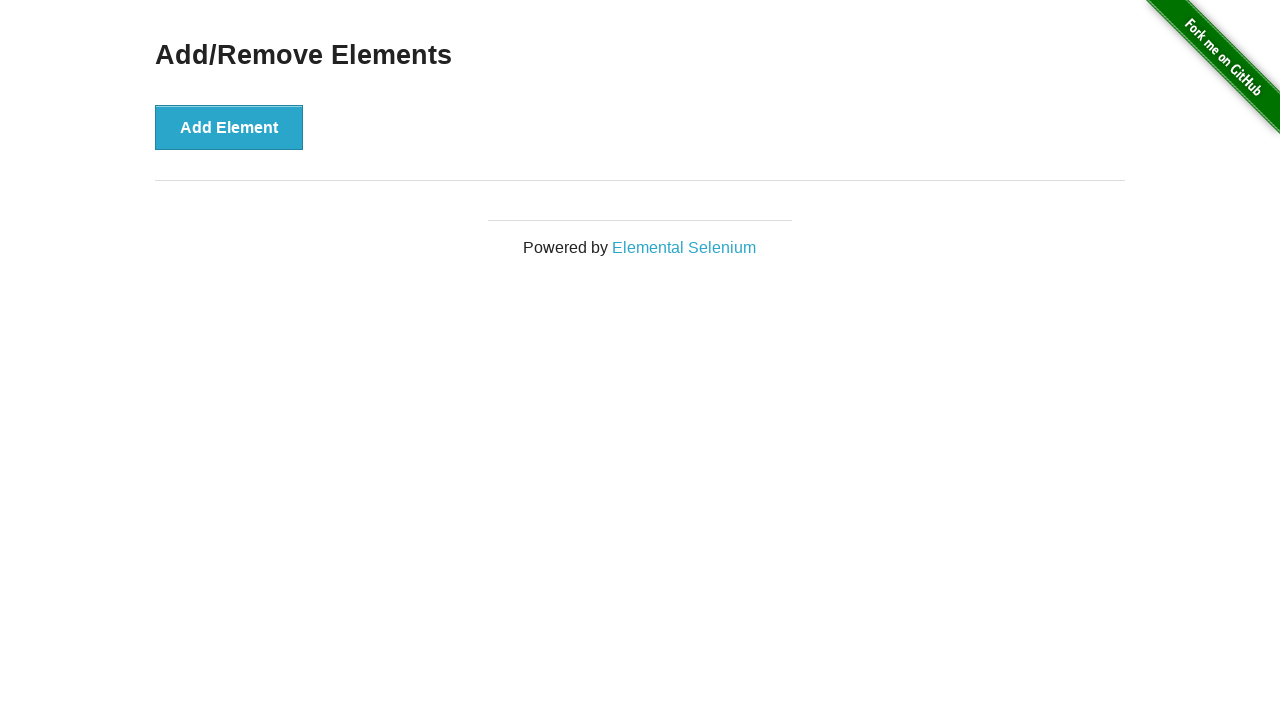

Clicked 'Add Element' button to create a new element at (229, 127) on button[onclick='addElement()']
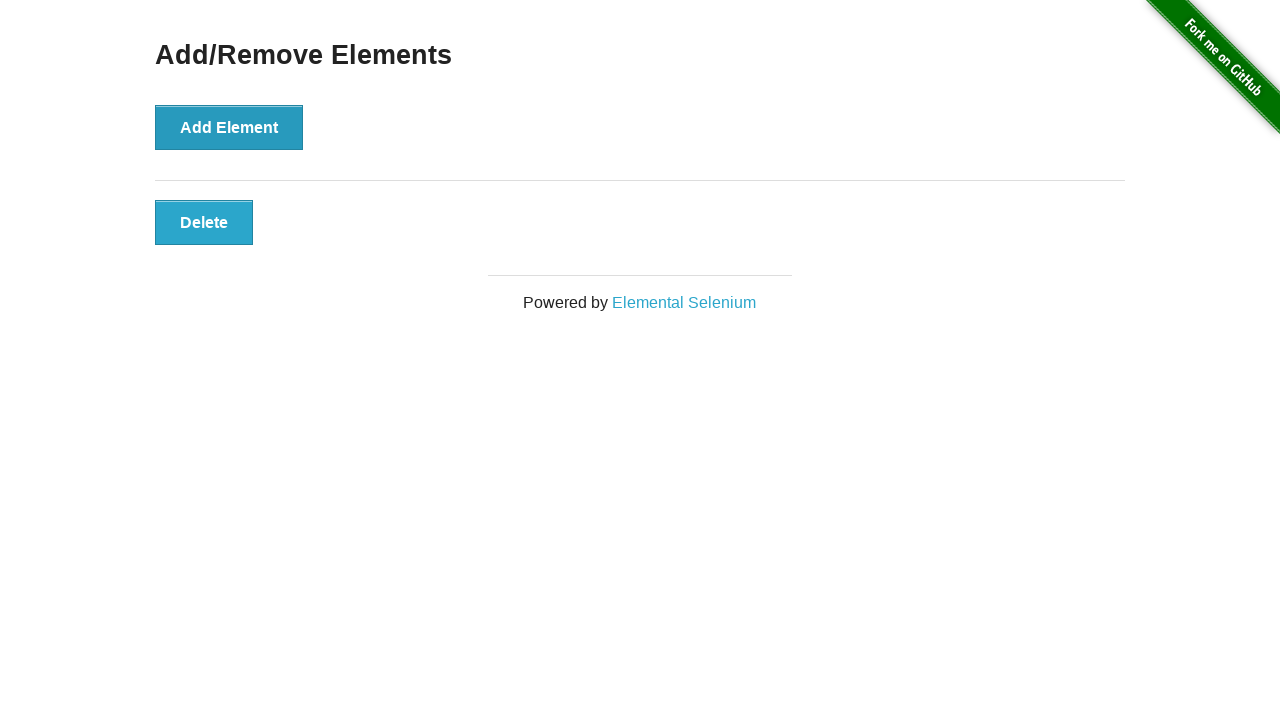

New element appeared on the page
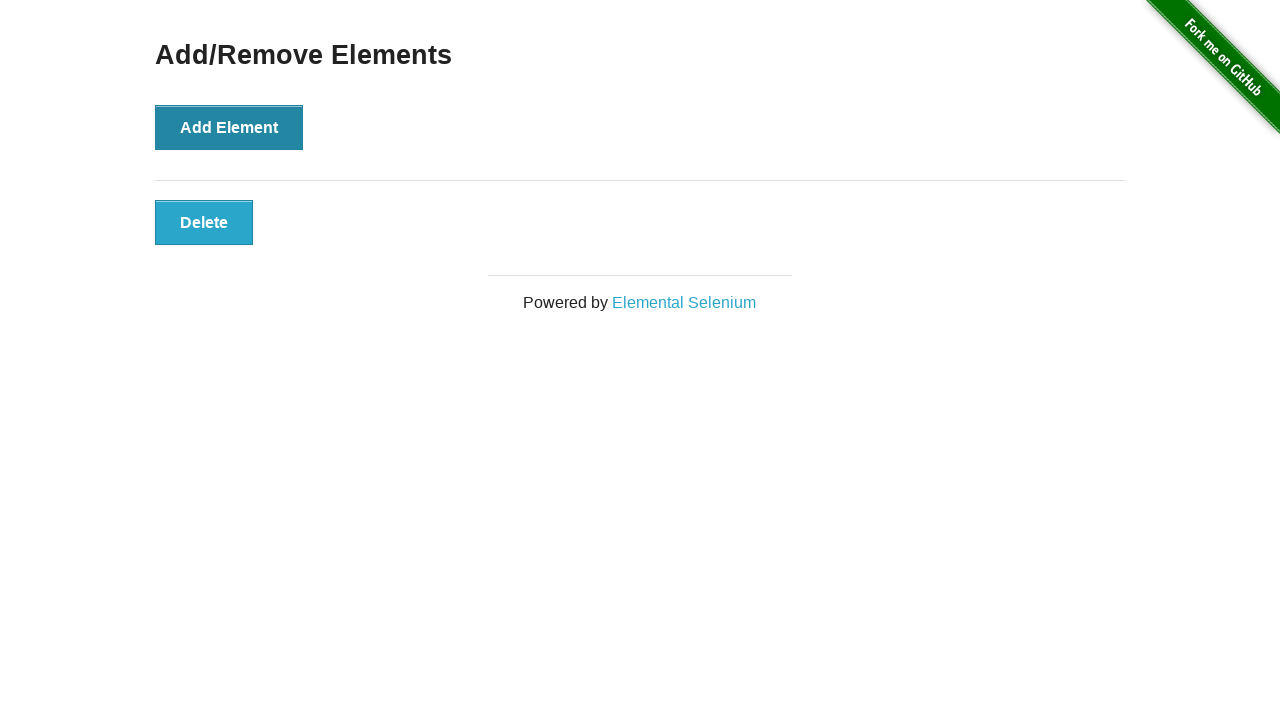

Clicked delete button to remove the element at (204, 222) on .added-manually
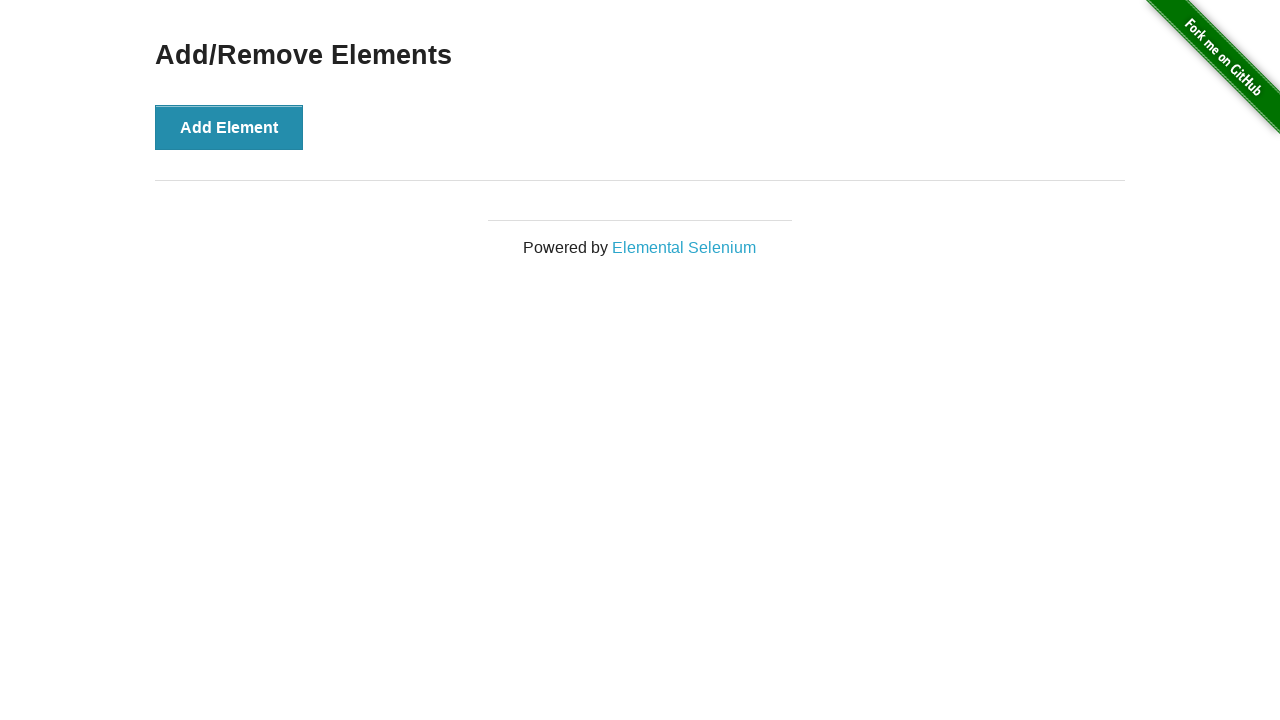

Verified that the element was successfully removed
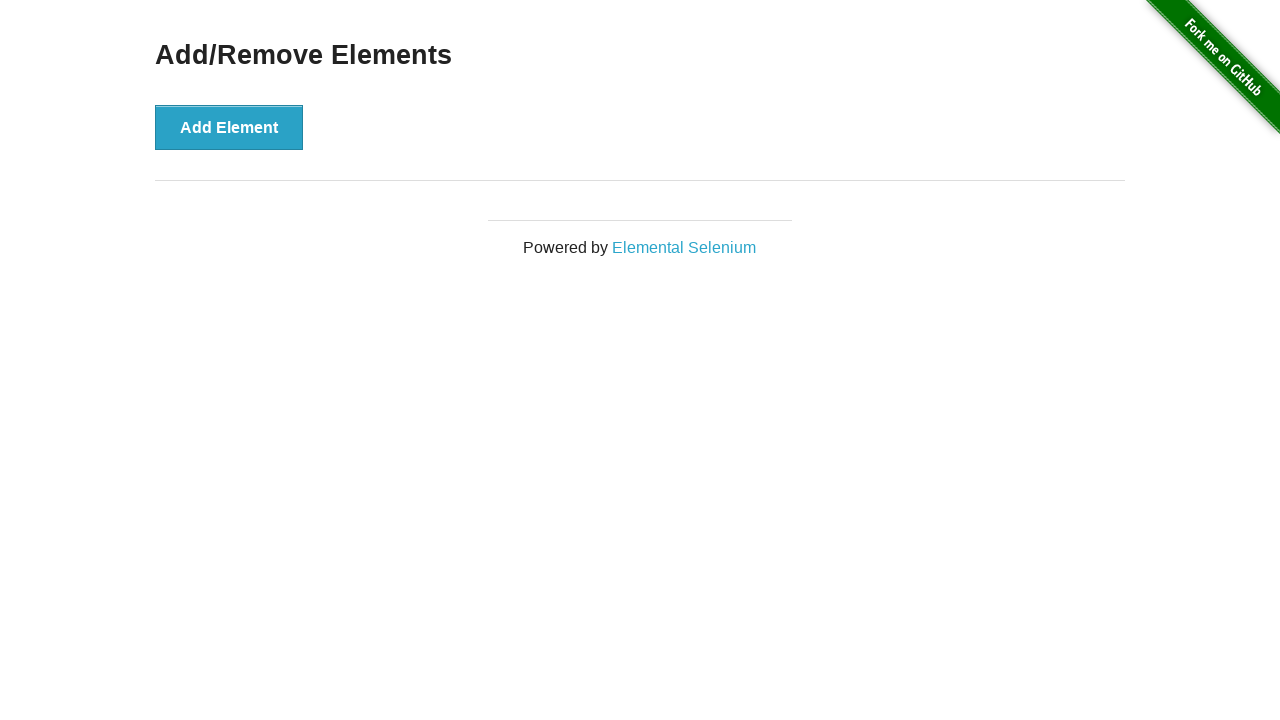

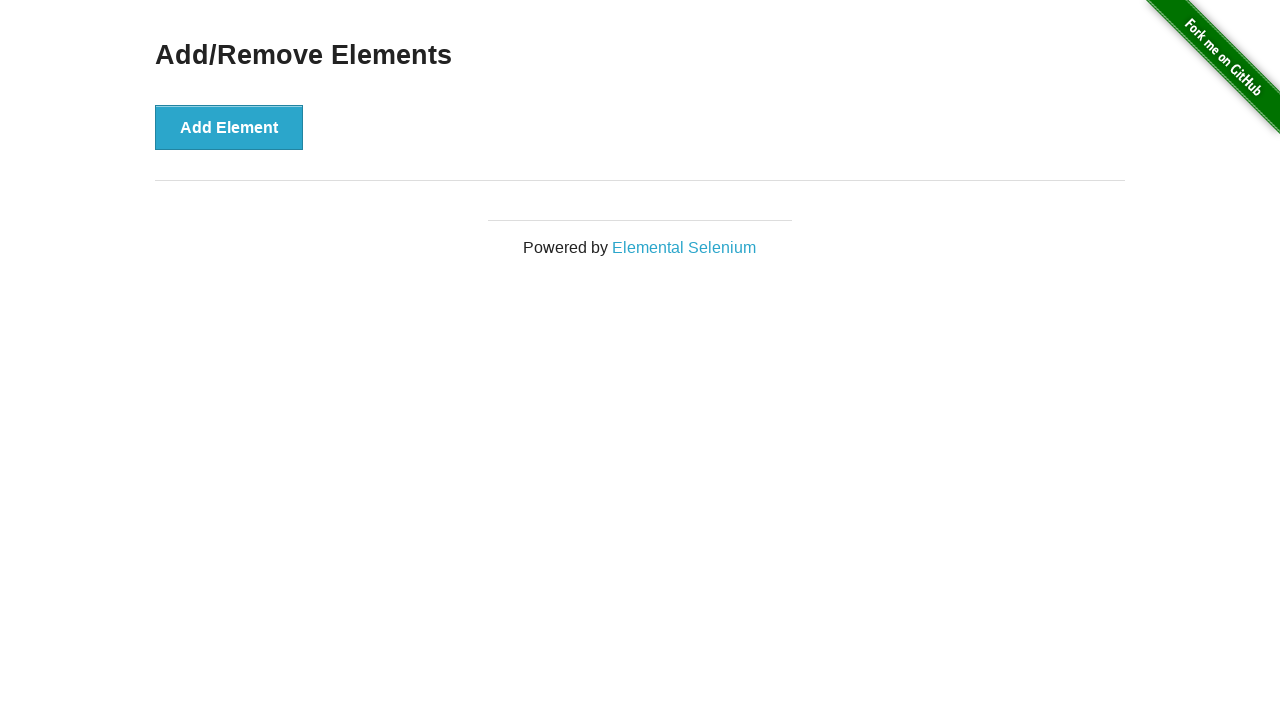